Tests navigation to the Community page by clicking the Community link and verifying the URL changes and the Ambassadors heading is visible

Starting URL: https://playwright.dev

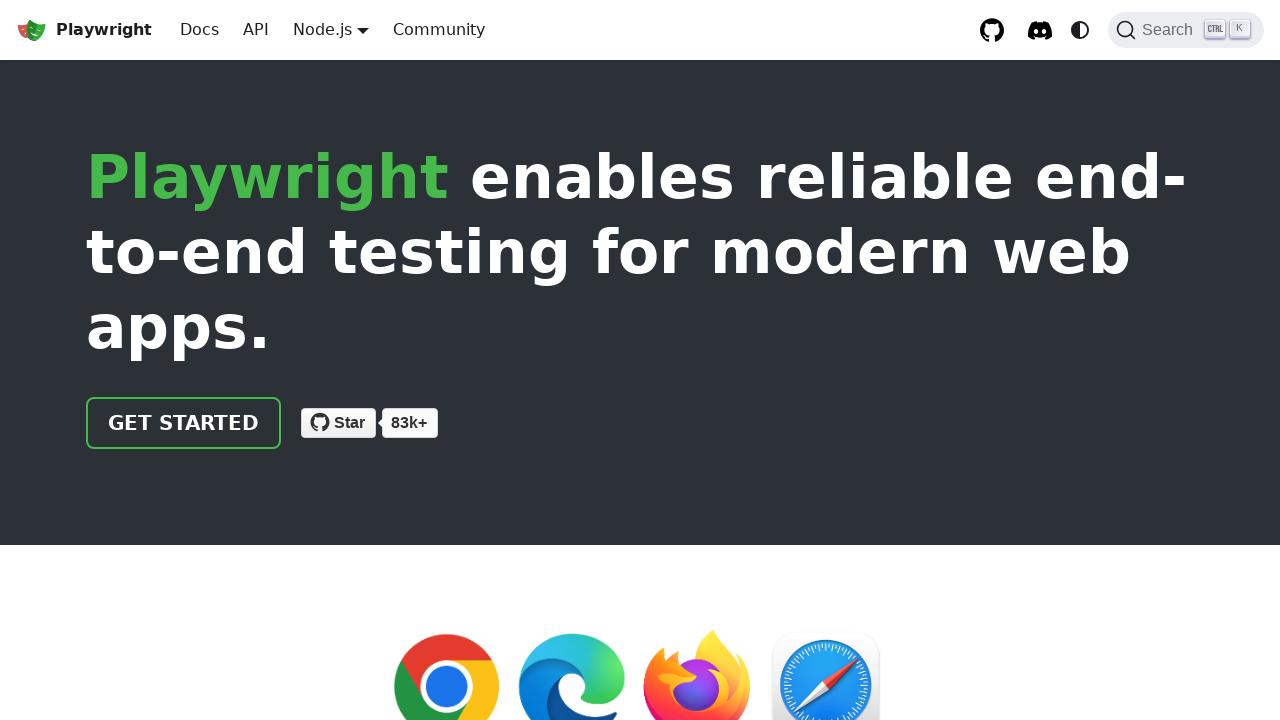

Clicked Community link in navigation at (439, 30) on internal:role=link[name="Community"i]
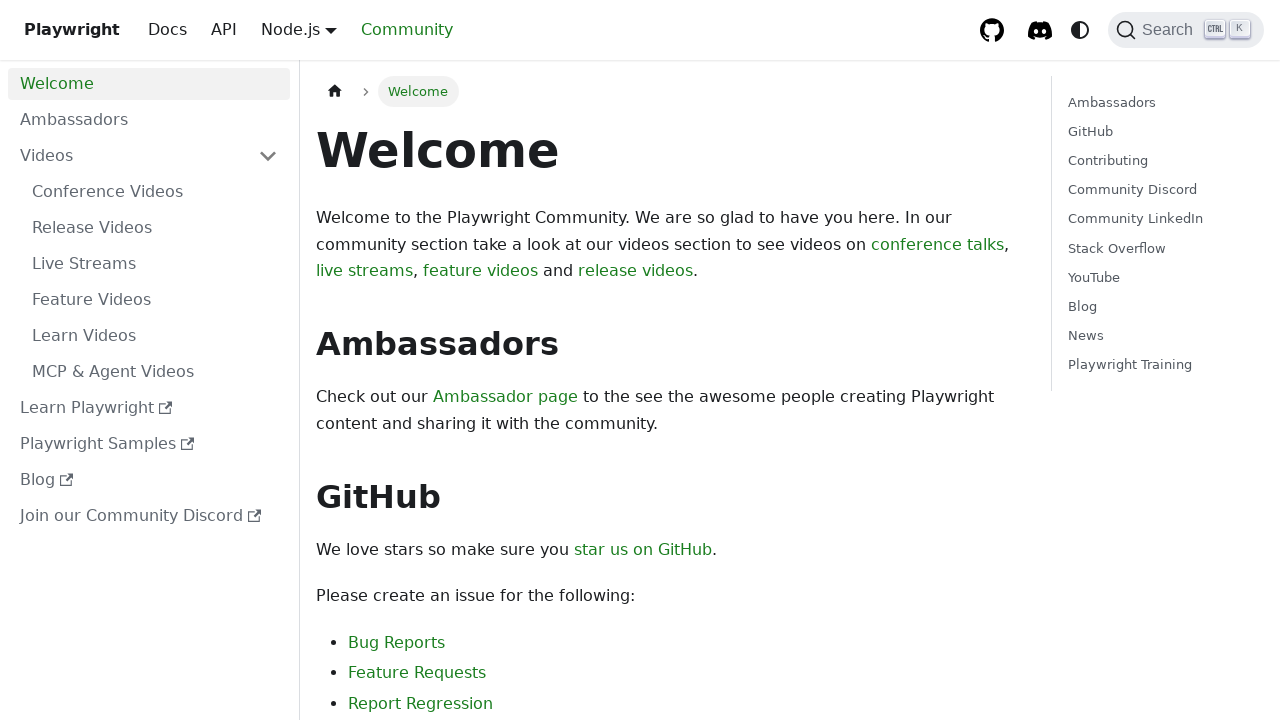

Navigated to Community page at https://playwright.dev/community/welcome
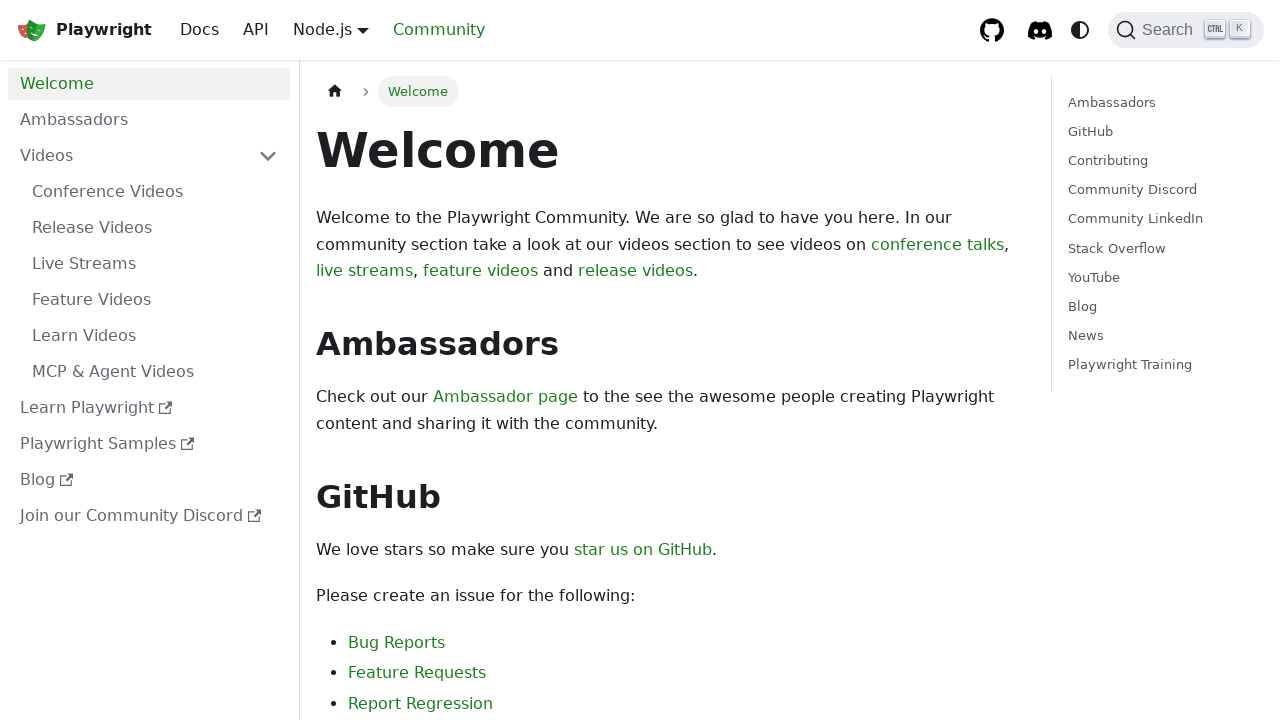

Ambassadors heading is visible on the Community page
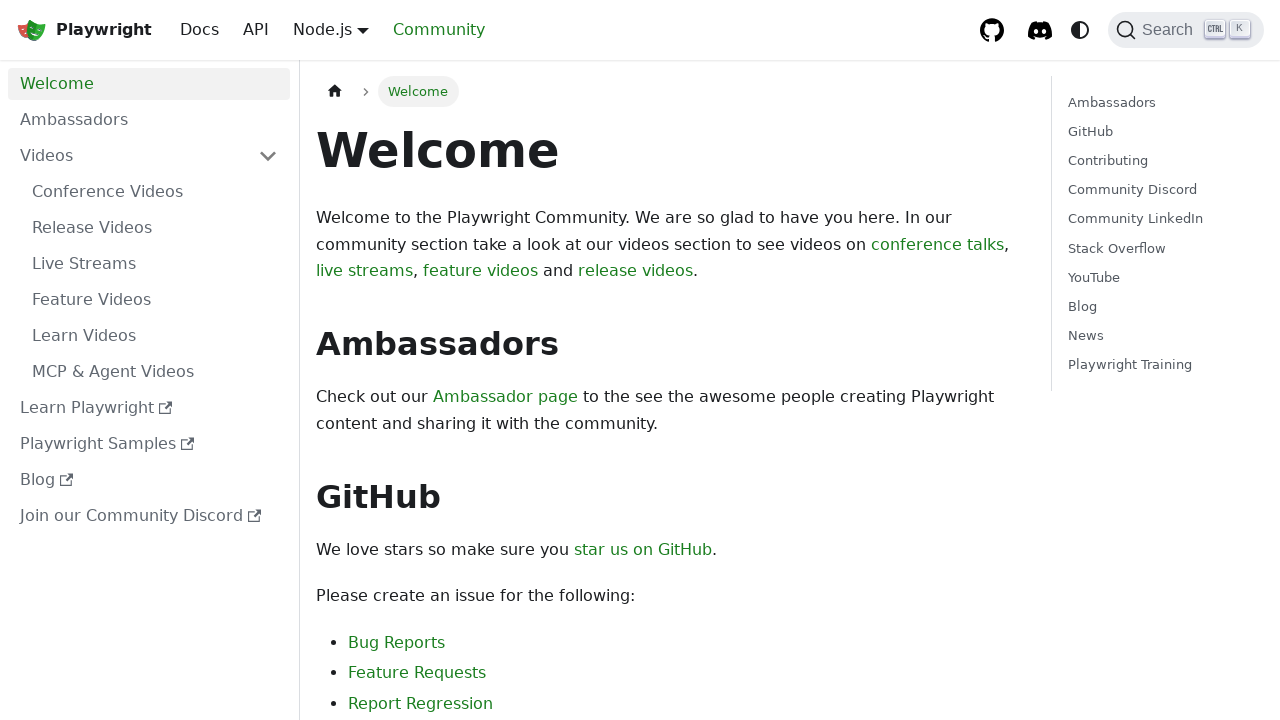

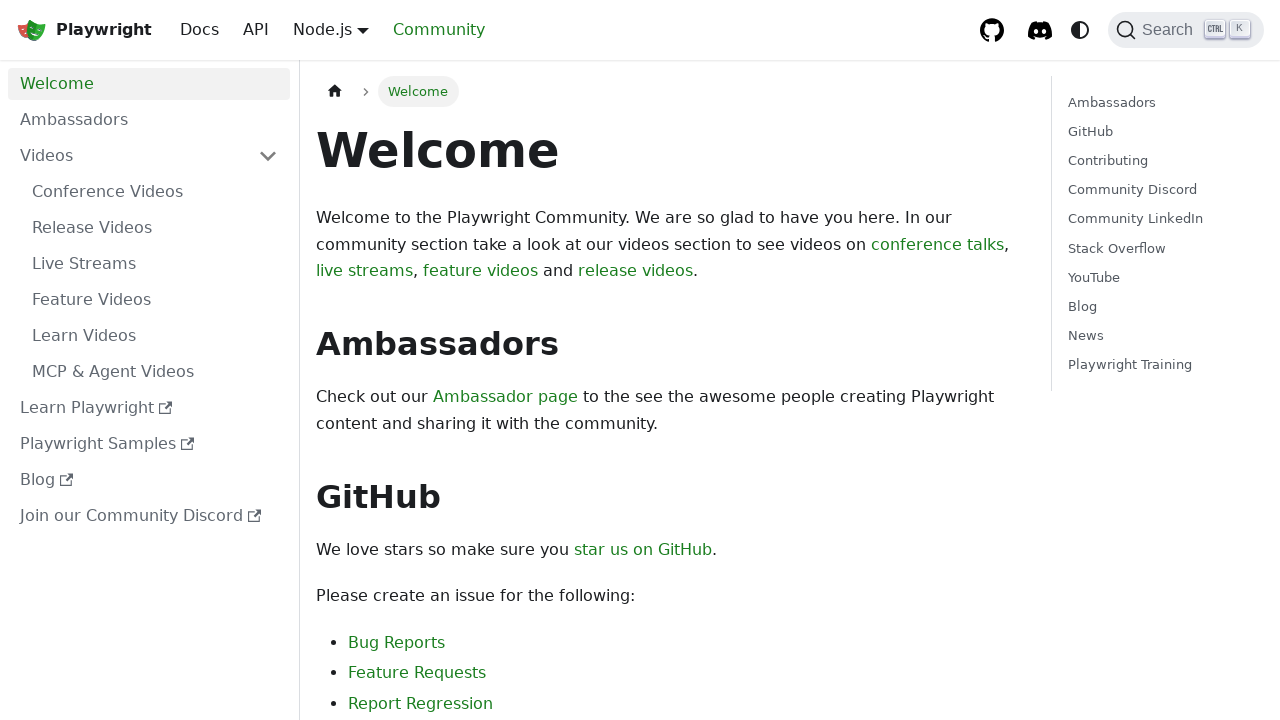